Tests jQuery UI slider interaction by switching to an iframe and dragging the slider handle to a specific position (40% of the slider width from its starting point)

Starting URL: http://jqueryui.com/slider/#steps

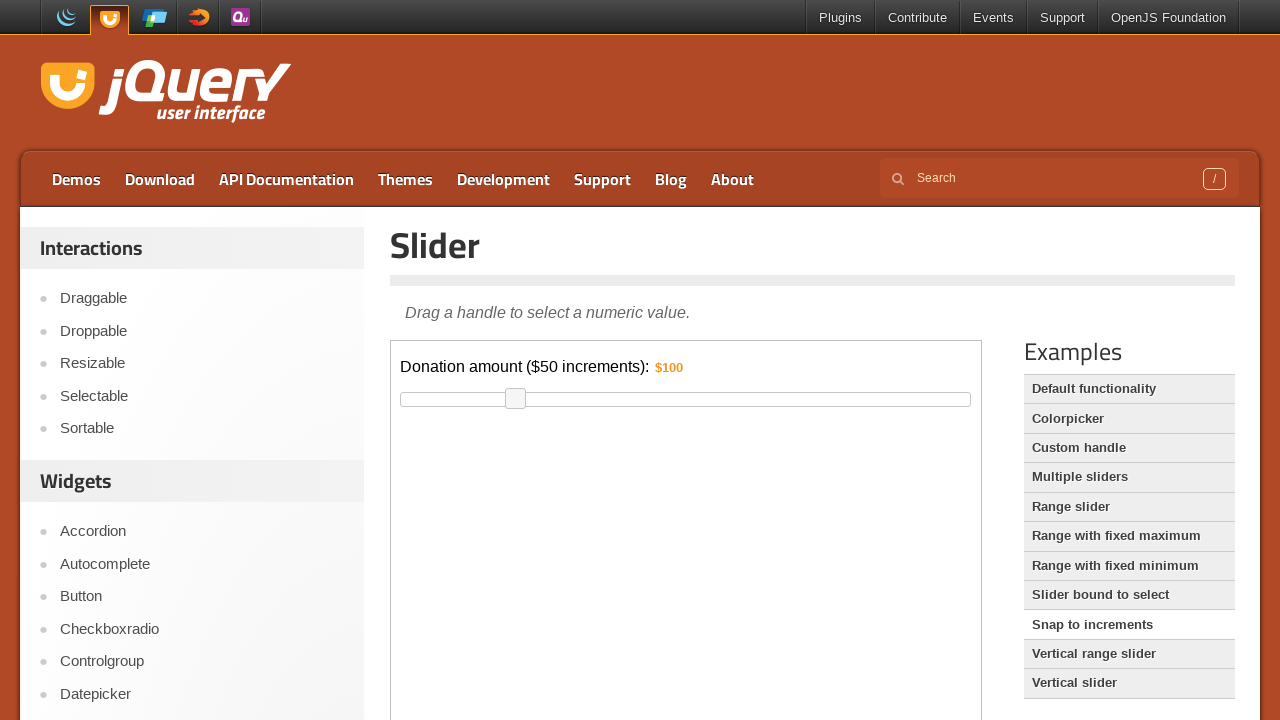

Located demo iframe containing jQuery UI slider
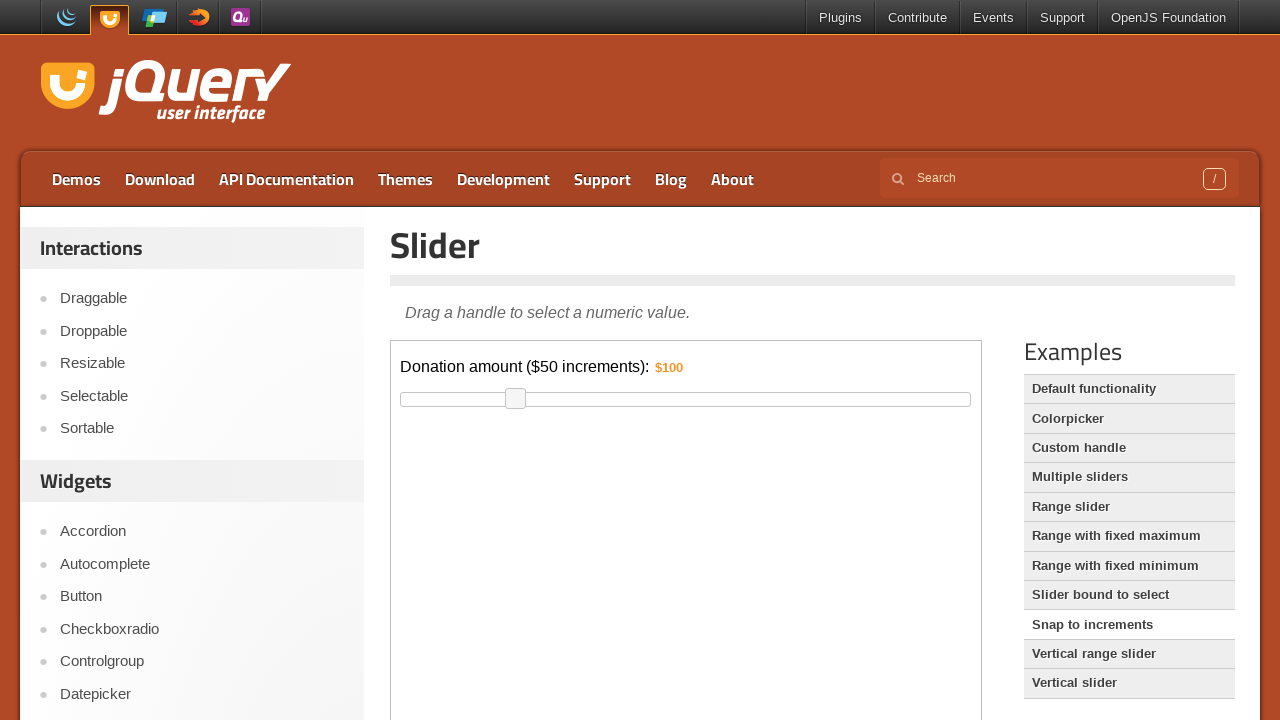

Located slider bar element
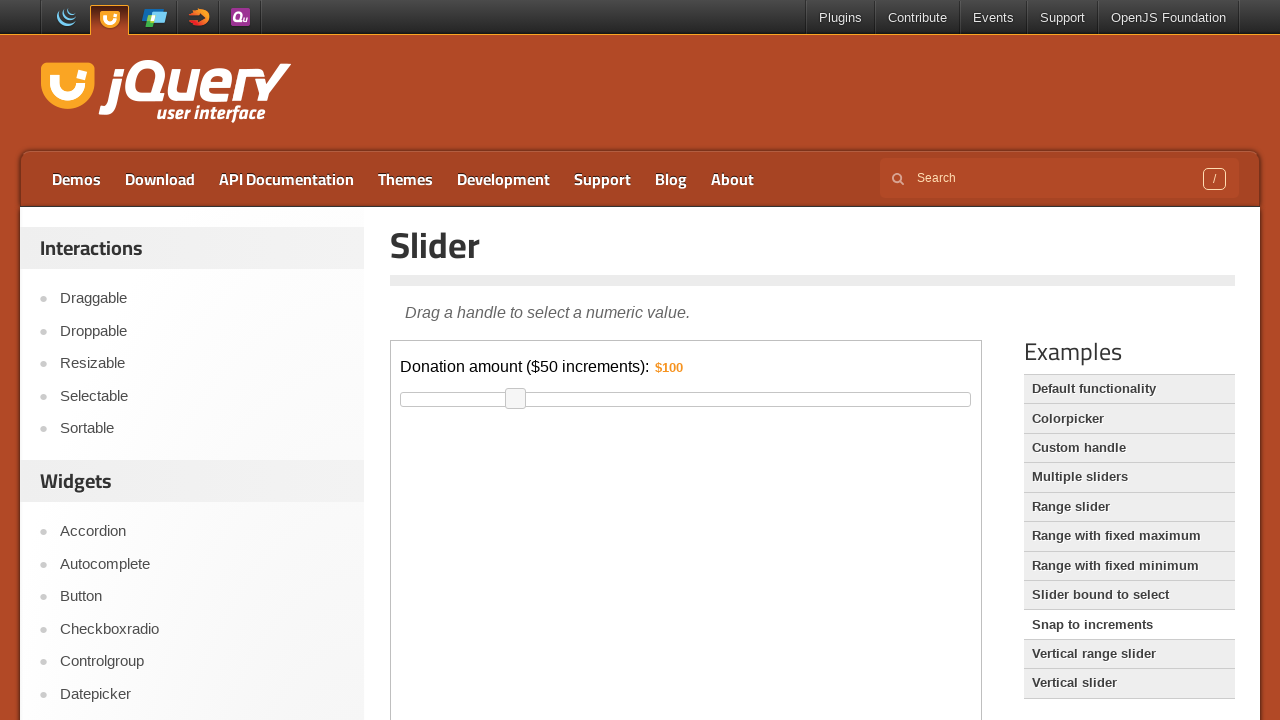

Located slider handle element
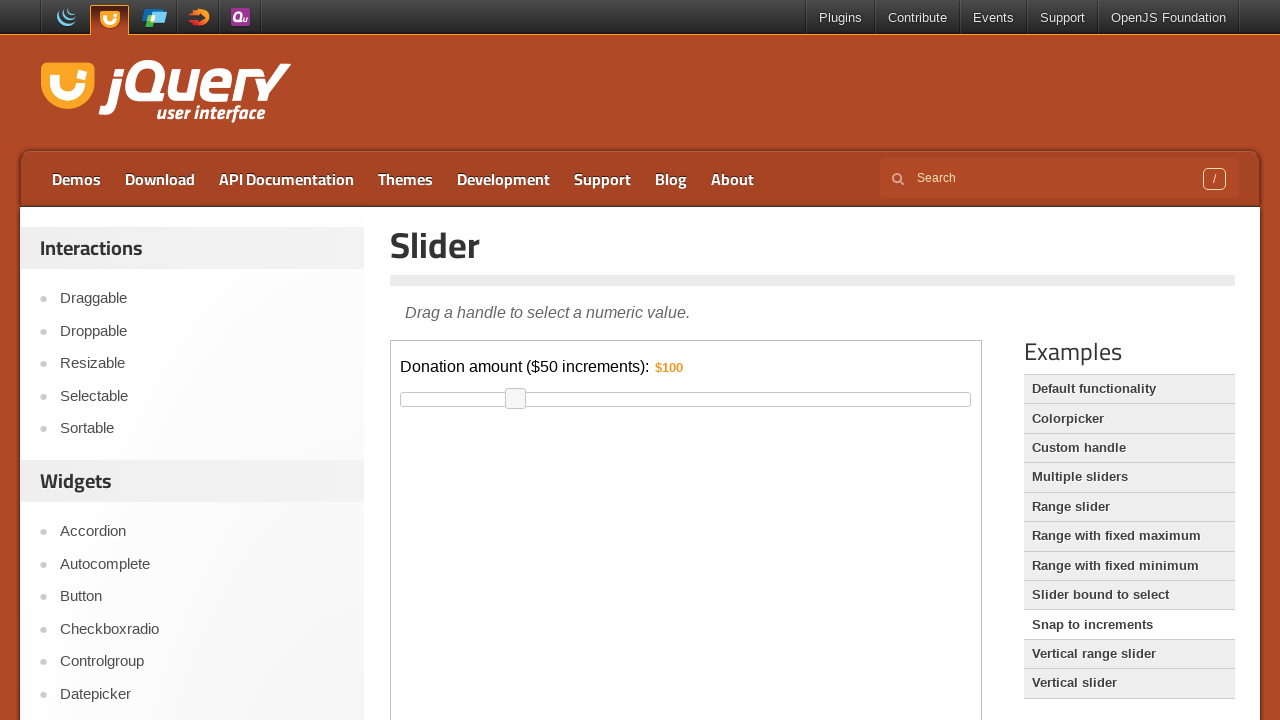

Slider handle became visible
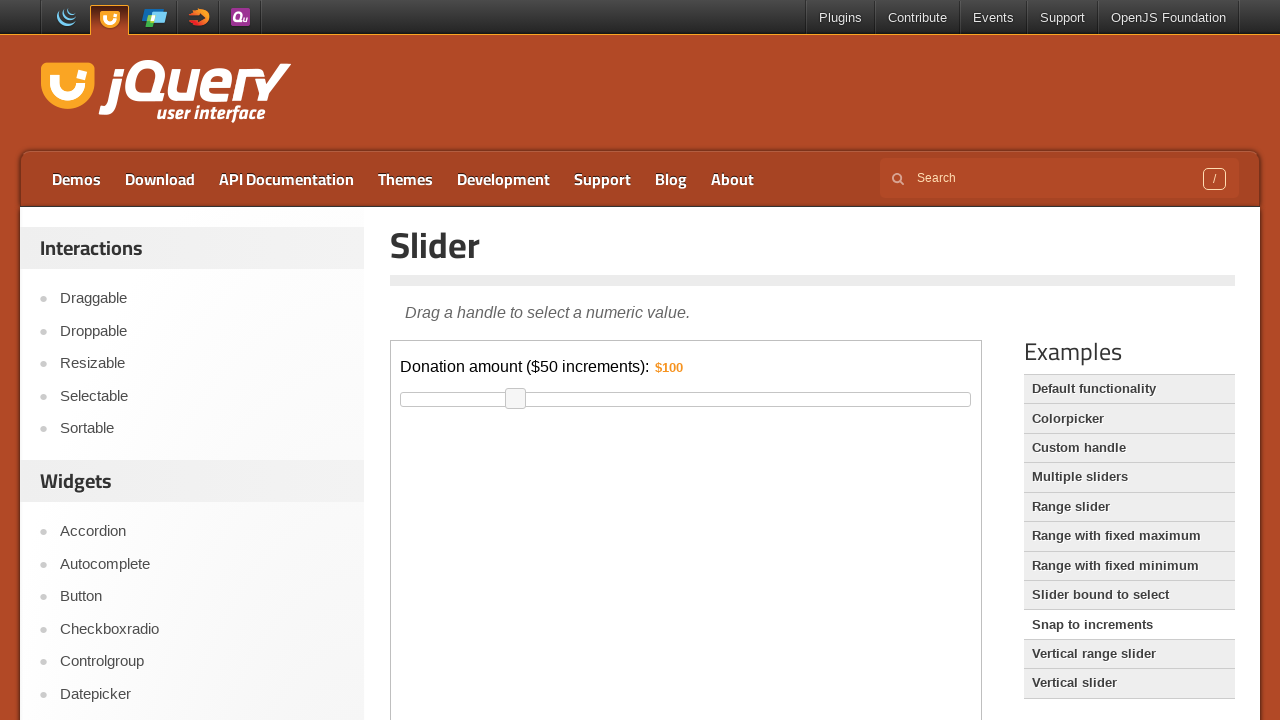

Retrieved slider bar bounding box dimensions
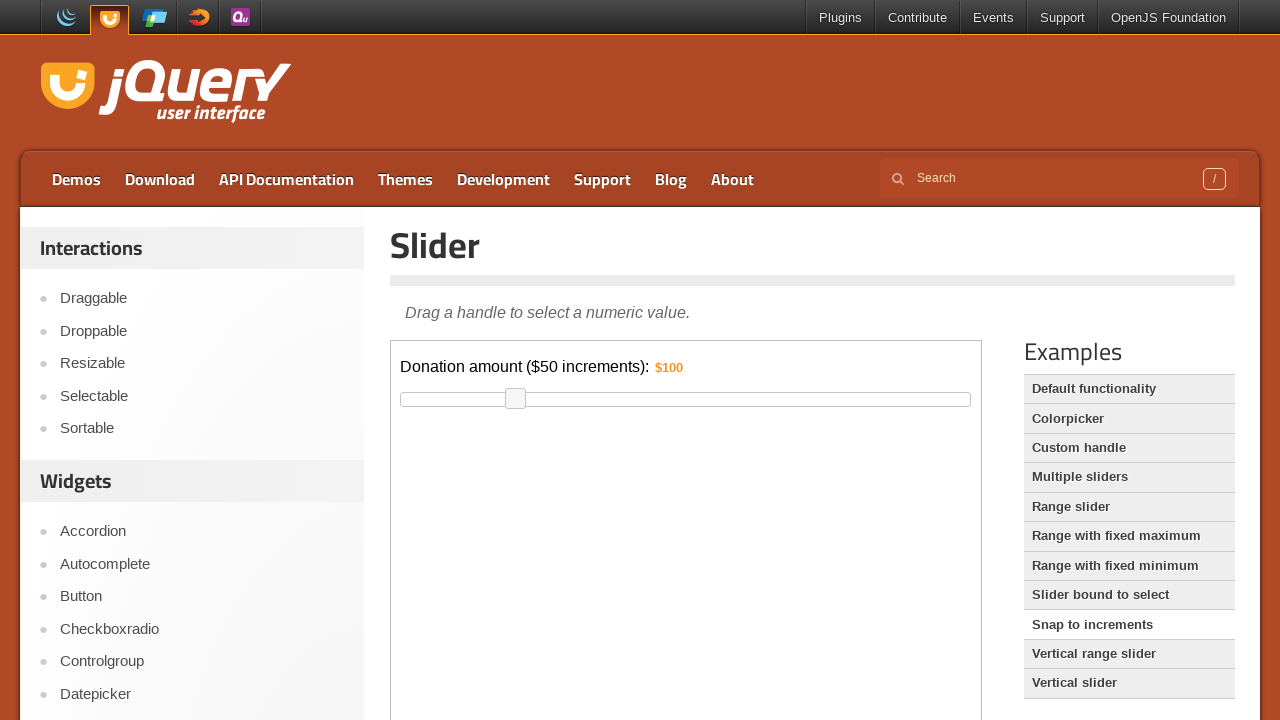

Calculated slider bar width: 571px
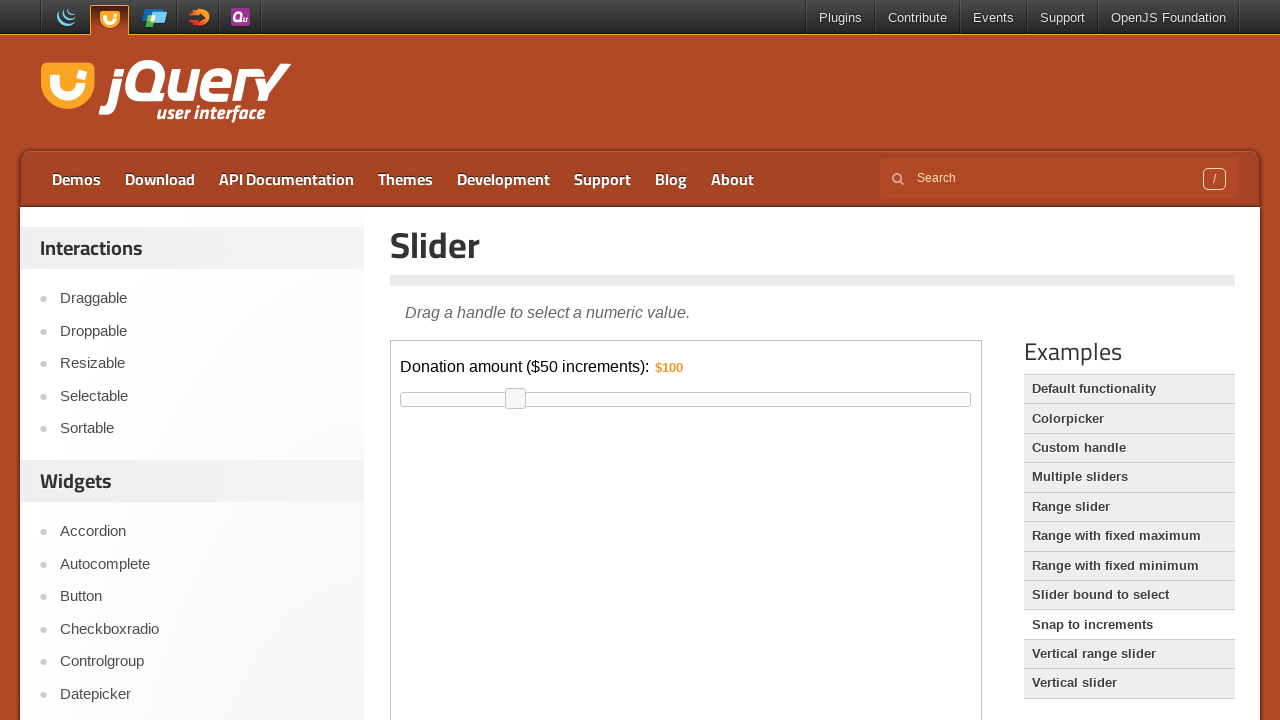

Calculated pixels to move: 228px (40% of slider width)
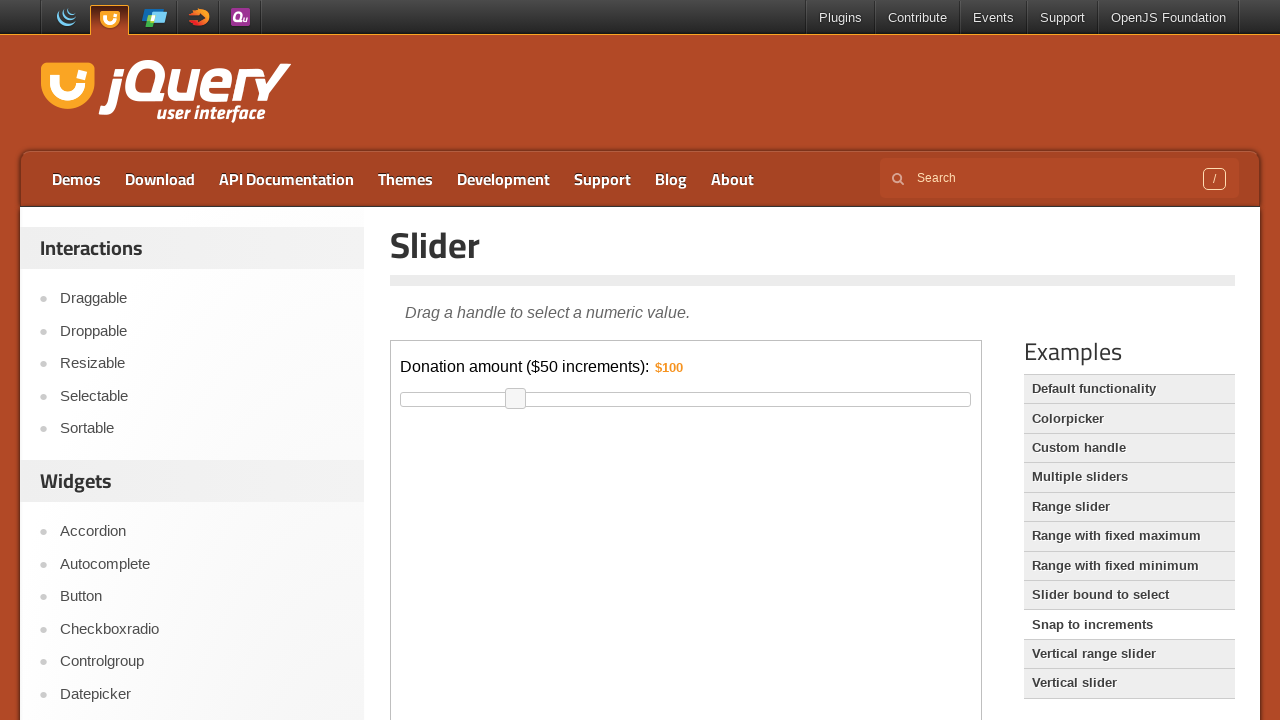

Retrieved slider handle bounding box
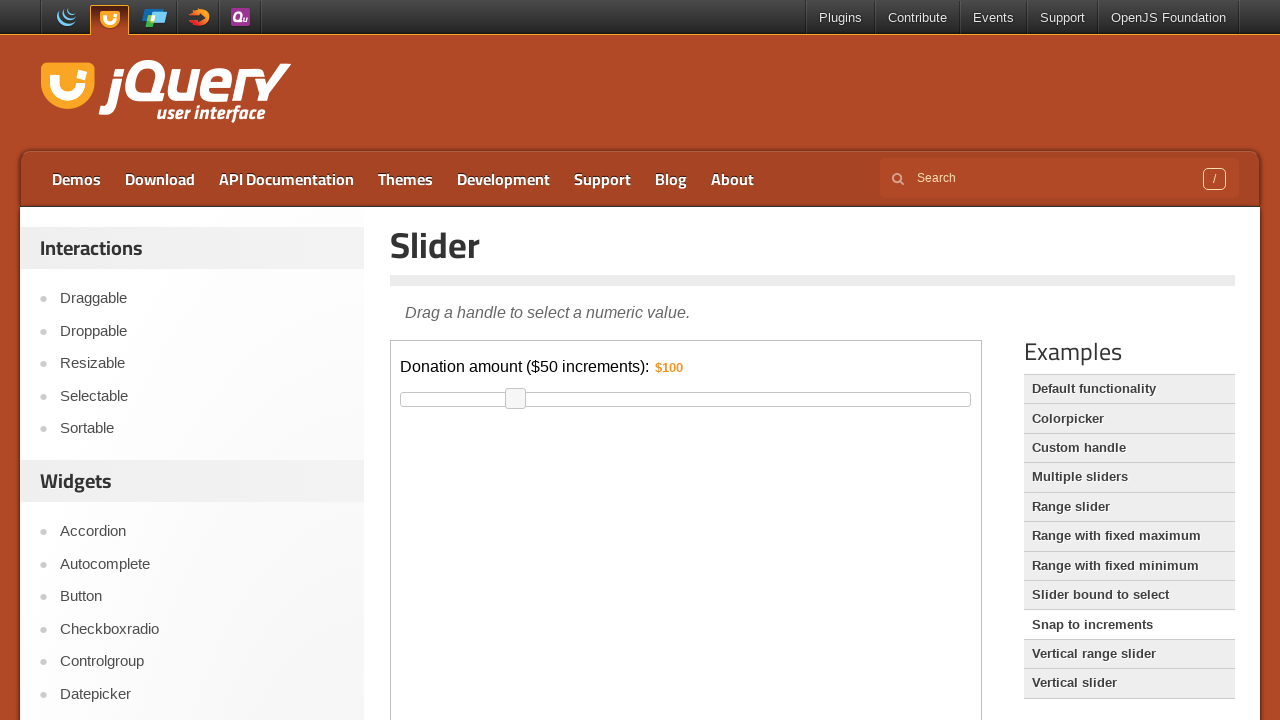

Calculated handle center position: (515.90625, 398.671875)
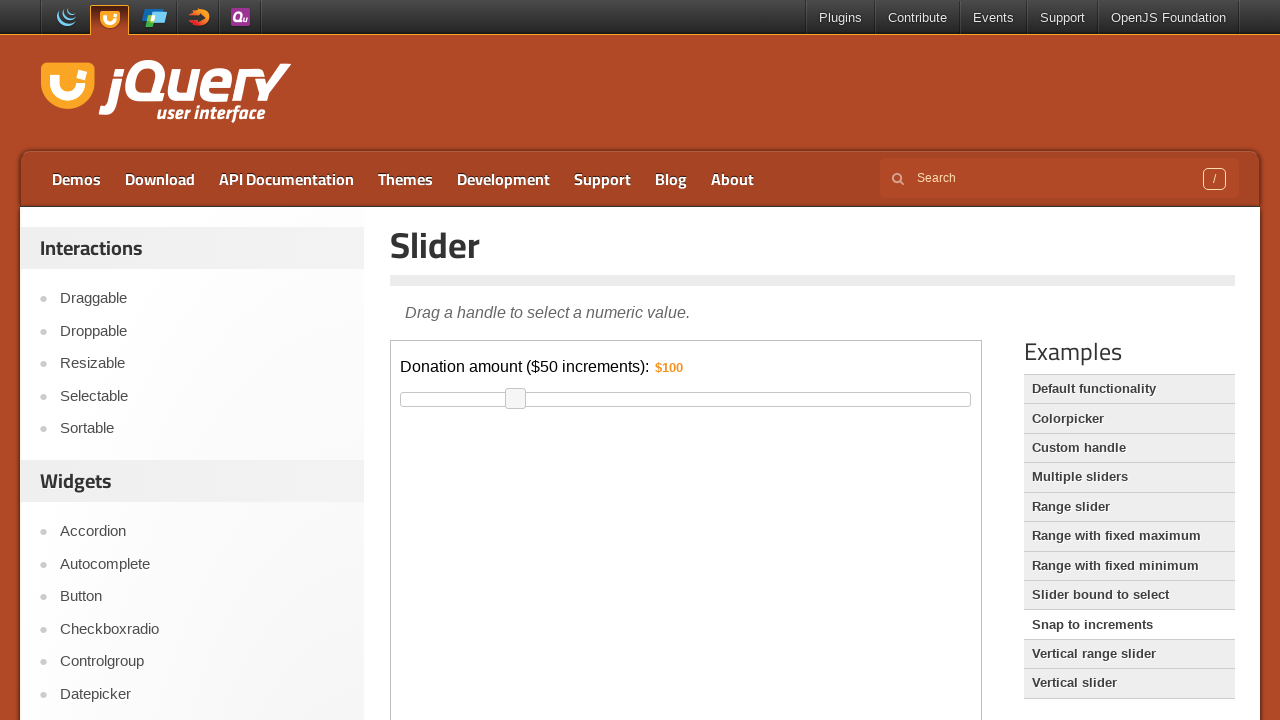

Moved mouse to slider handle center position at (516, 399)
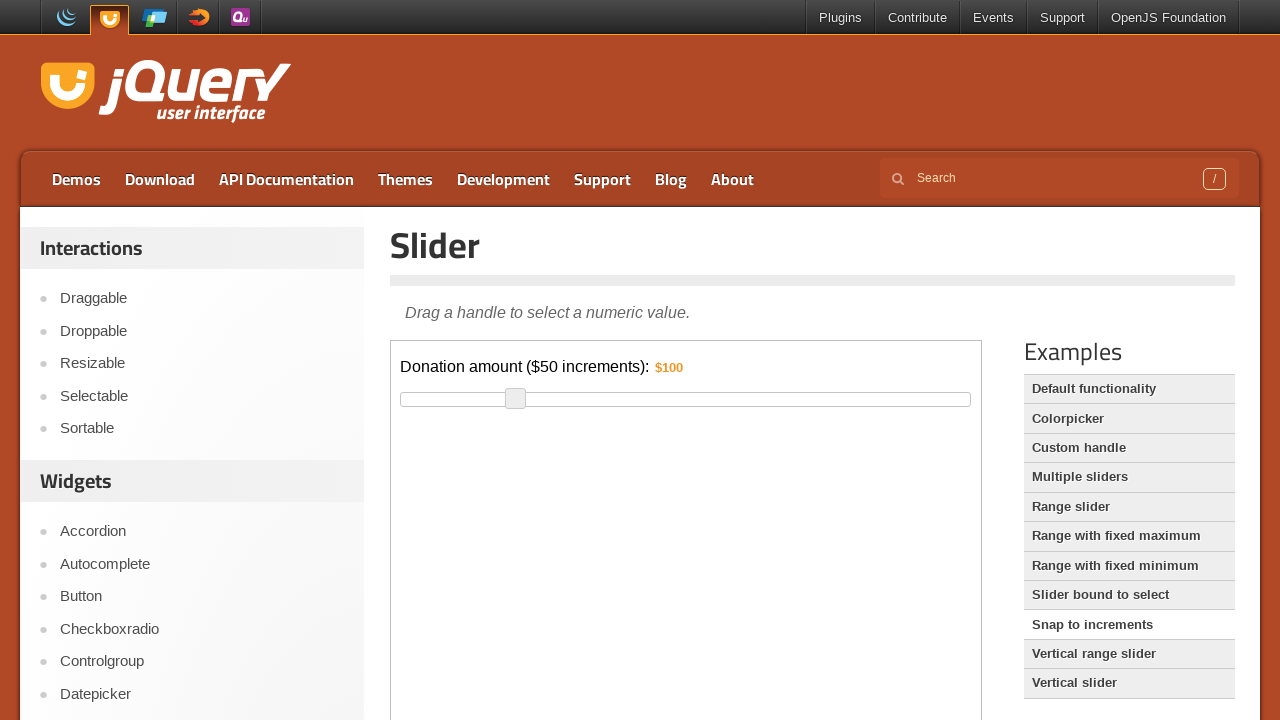

Pressed mouse button down on slider handle at (516, 399)
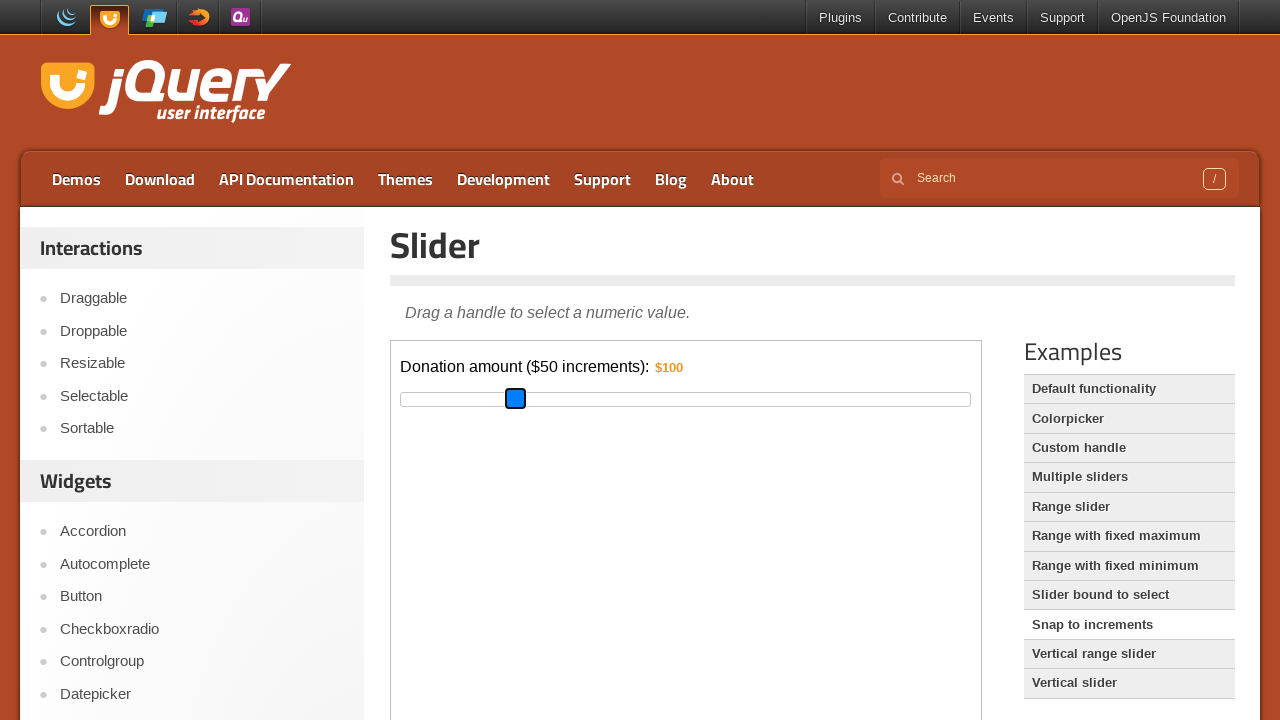

Dragged slider handle 228px to the right at (744, 399)
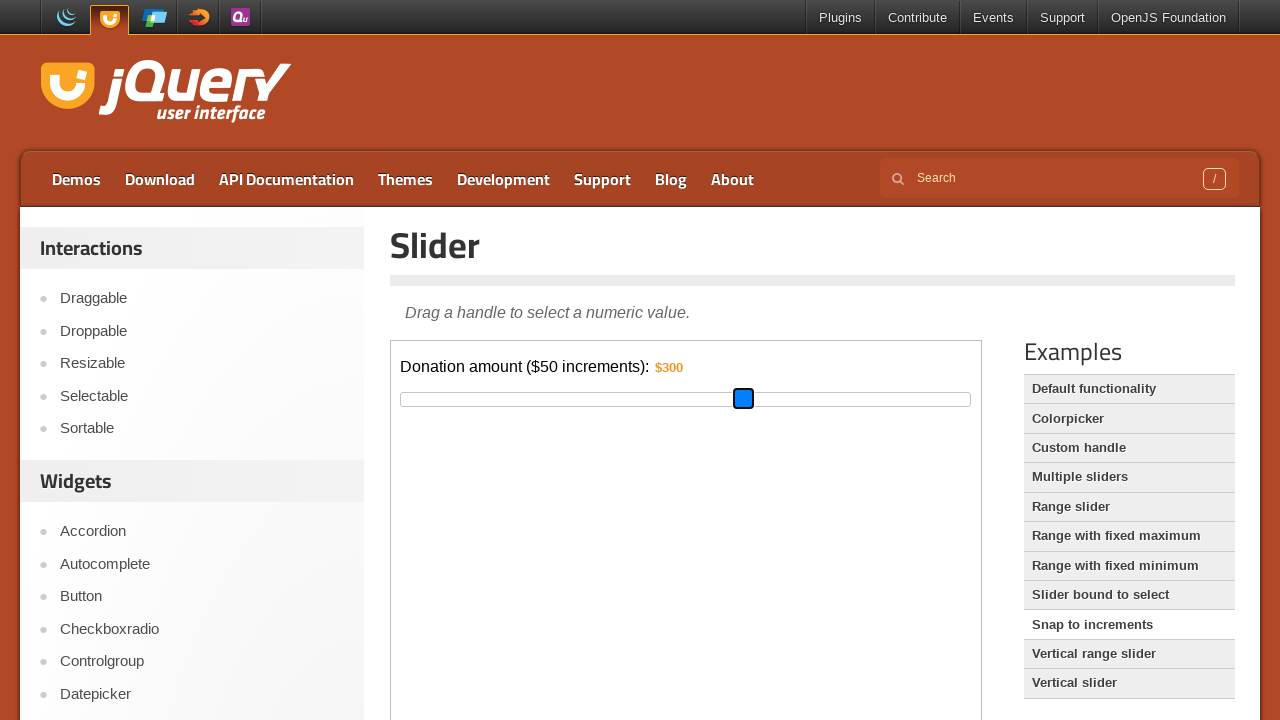

Released mouse button to complete slider drag at (744, 399)
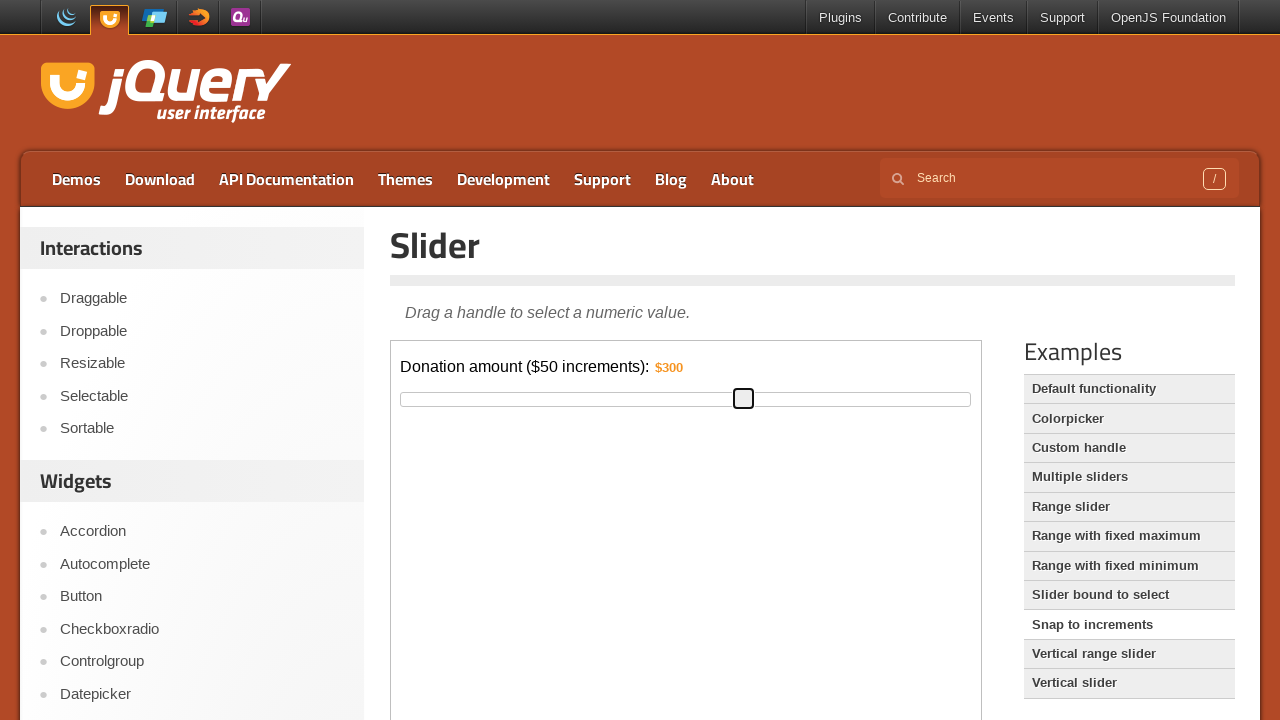

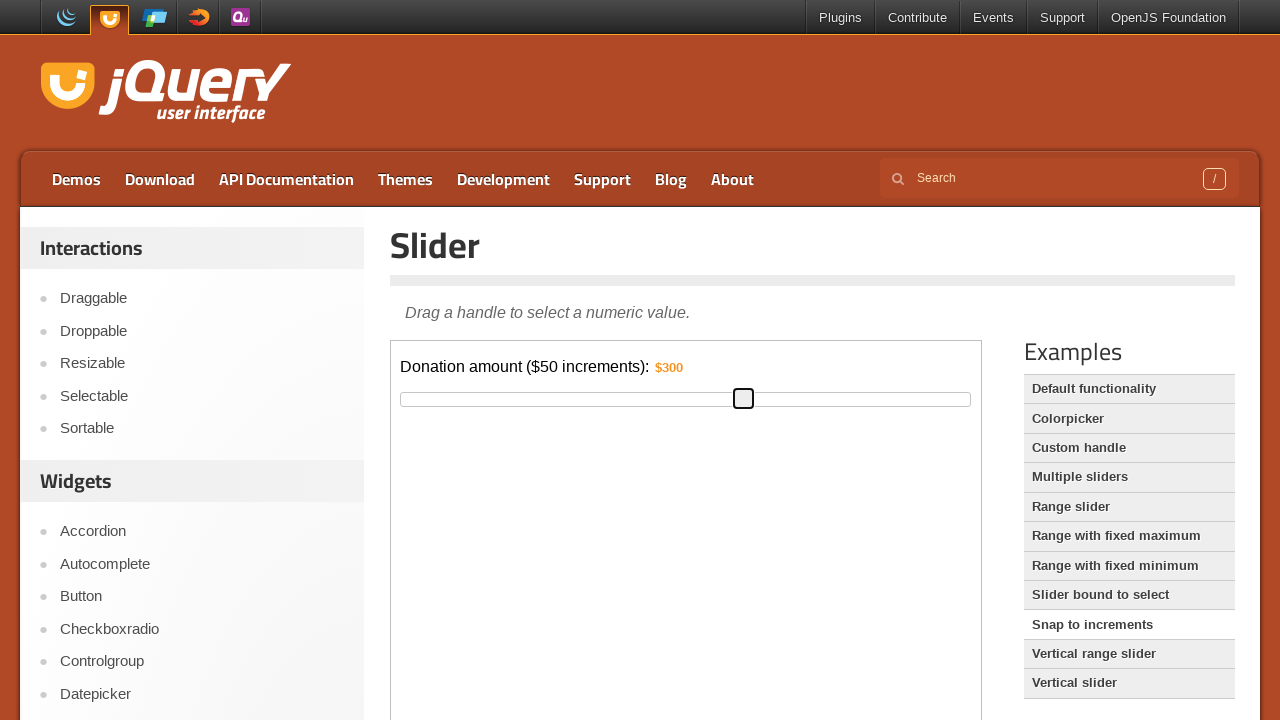